Solves a math challenge by reading a value, calculating its result, filling the answer, selecting checkboxes, and submitting the form

Starting URL: http://SunInJuly.github.io/execute_script.html

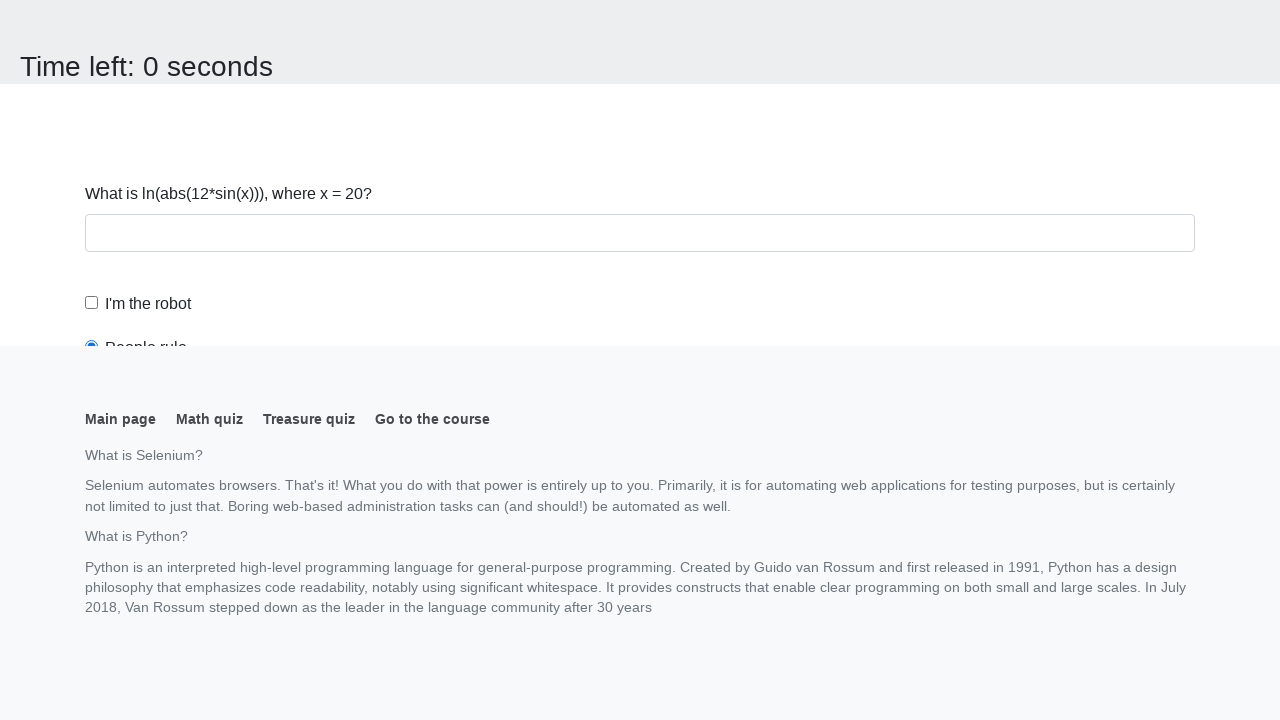

Navigated to math challenge page
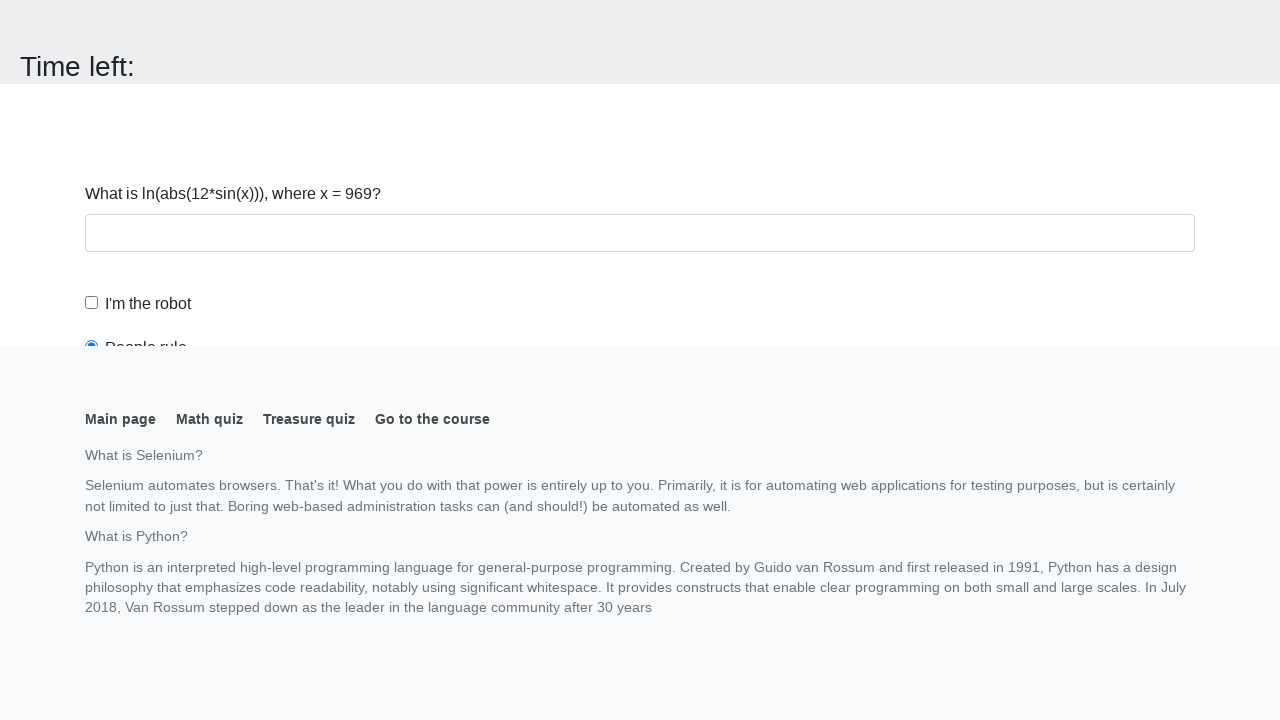

Retrieved input value: 969
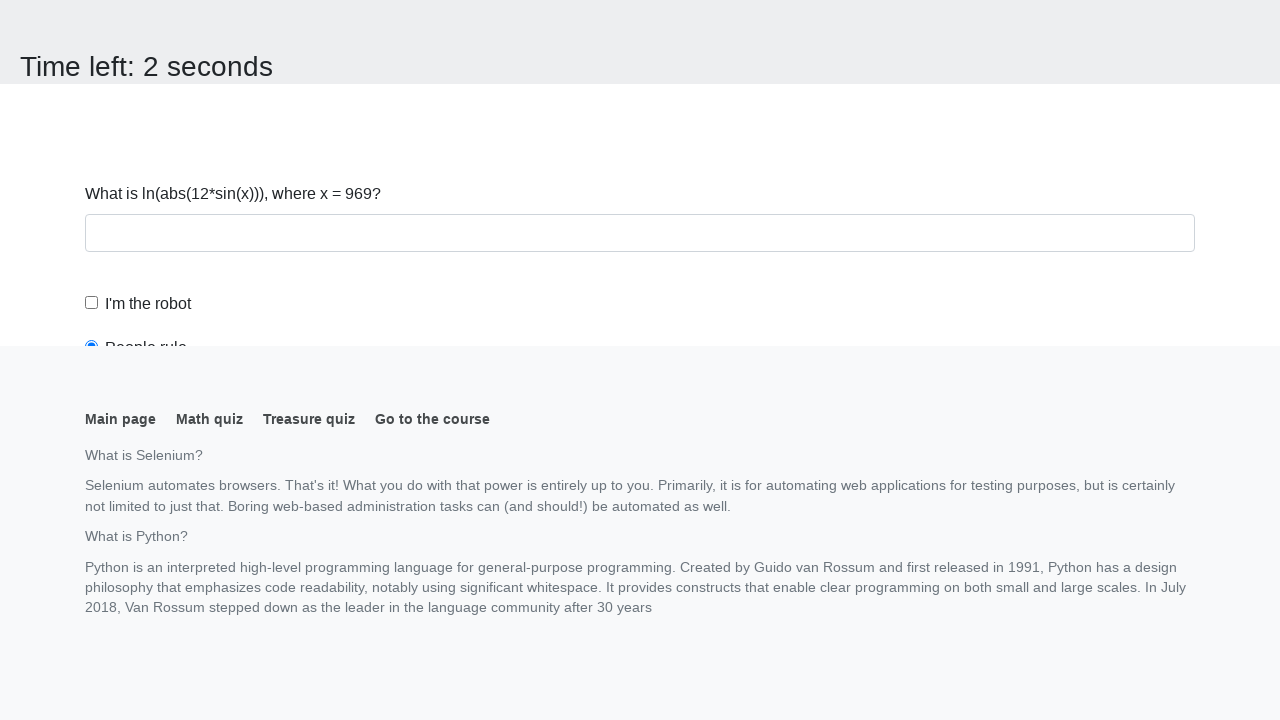

Calculated result using formula: 2.46837480709509
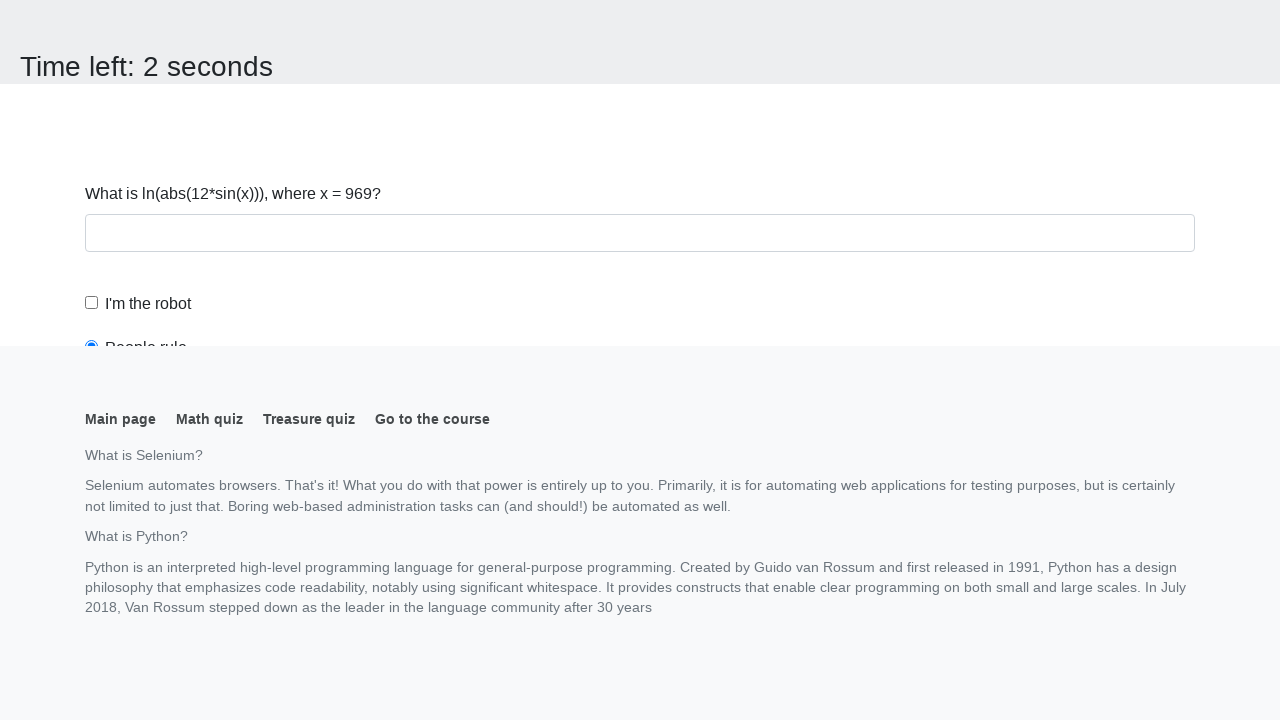

Filled answer field with calculated value on #answer
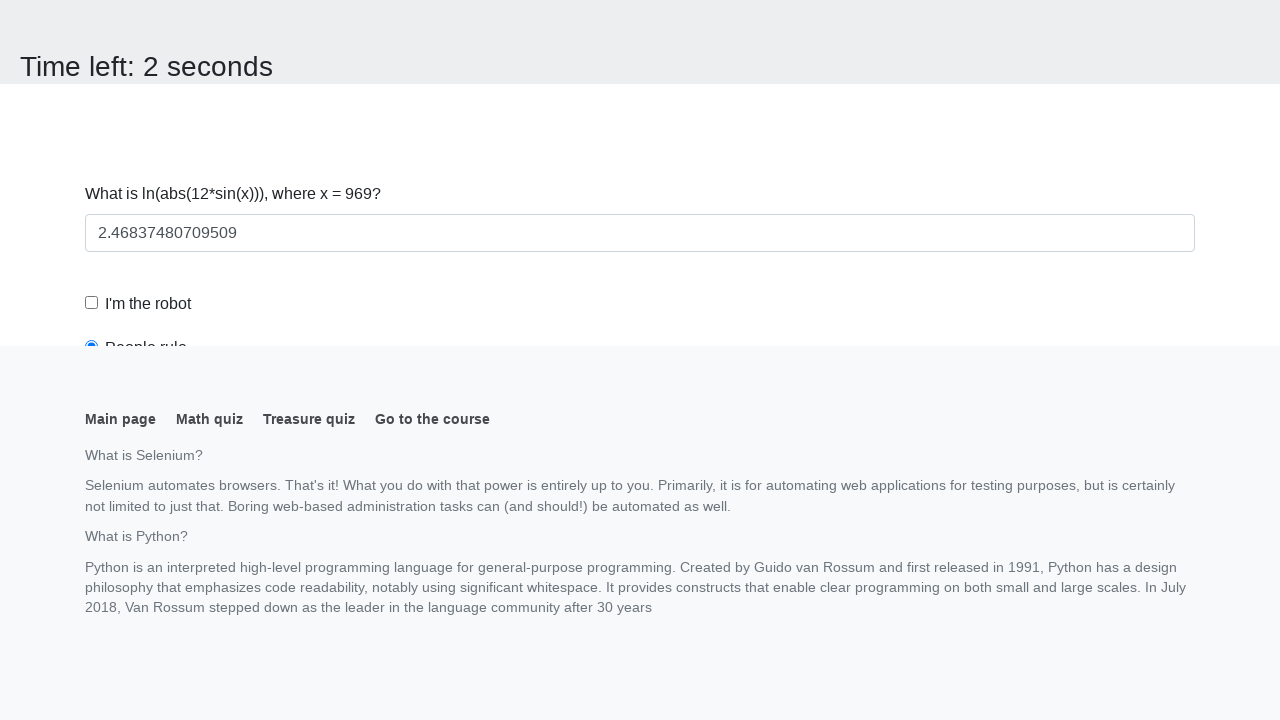

Clicked robot checkbox at (92, 303) on #robotCheckbox
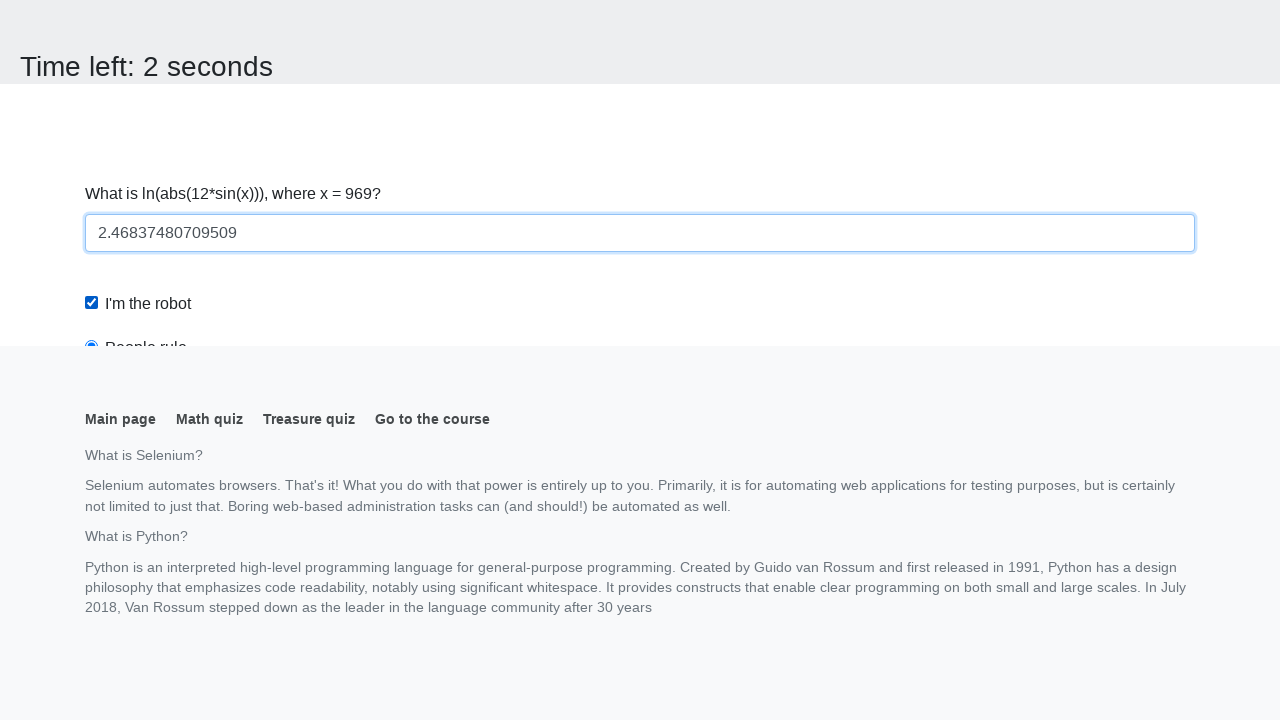

Scrolled to submit button
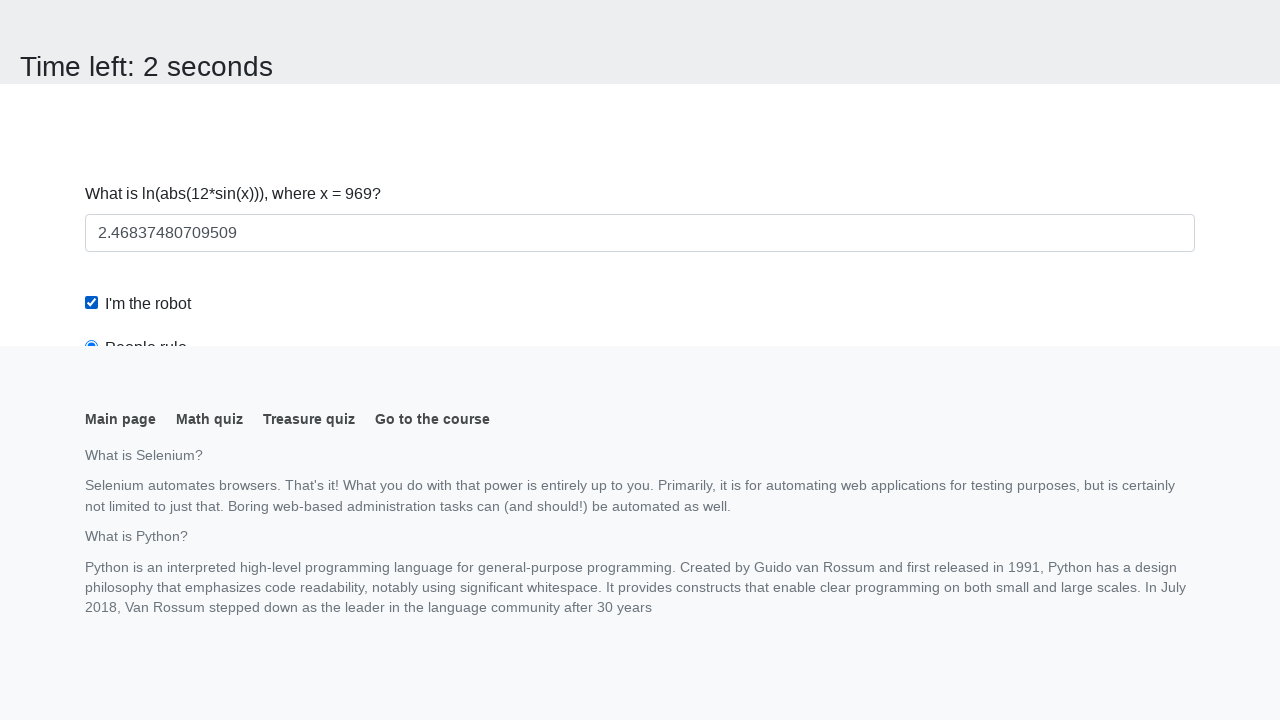

Selected 'robots rule' radio button at (92, 7) on #robotsRule
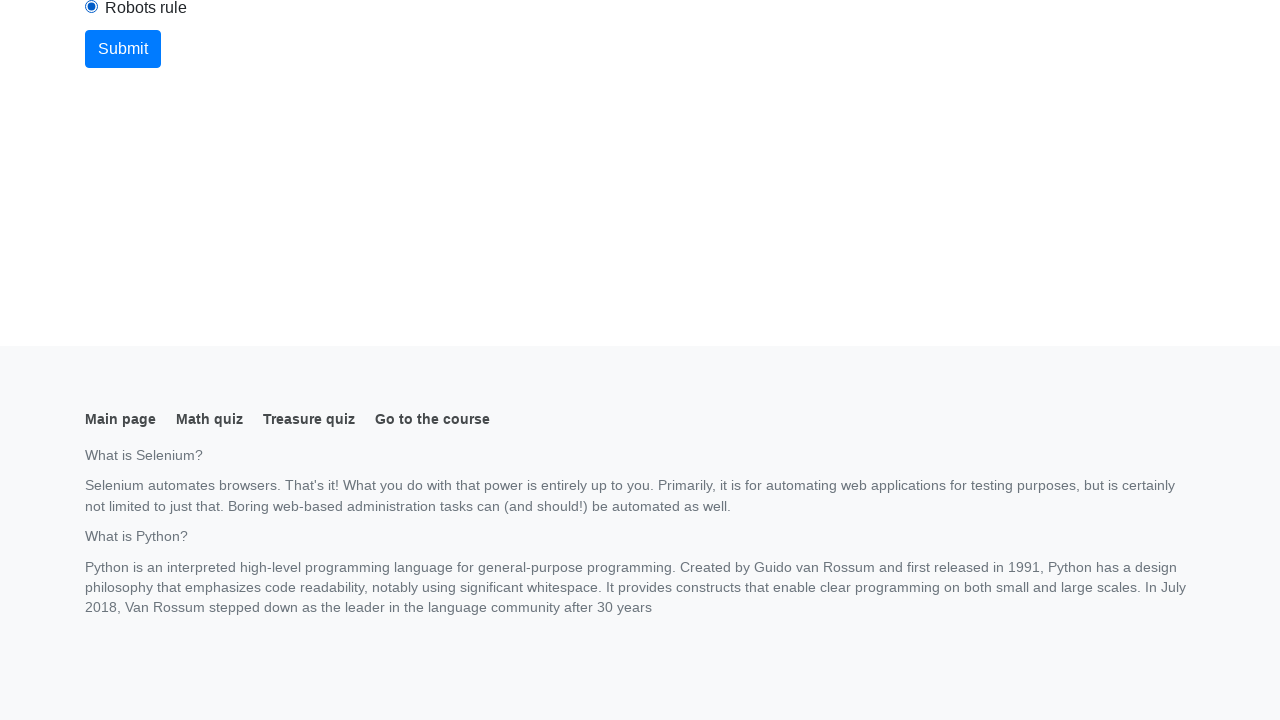

Clicked submit button to complete form at (123, 49) on button
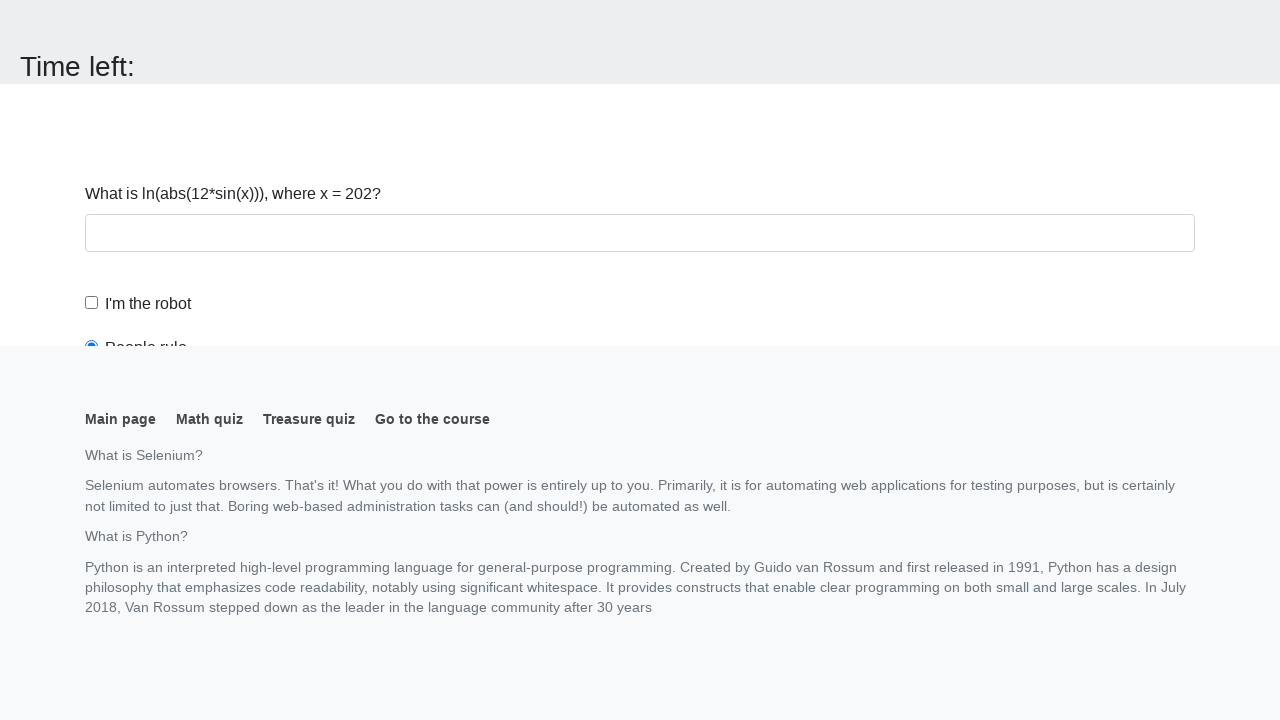

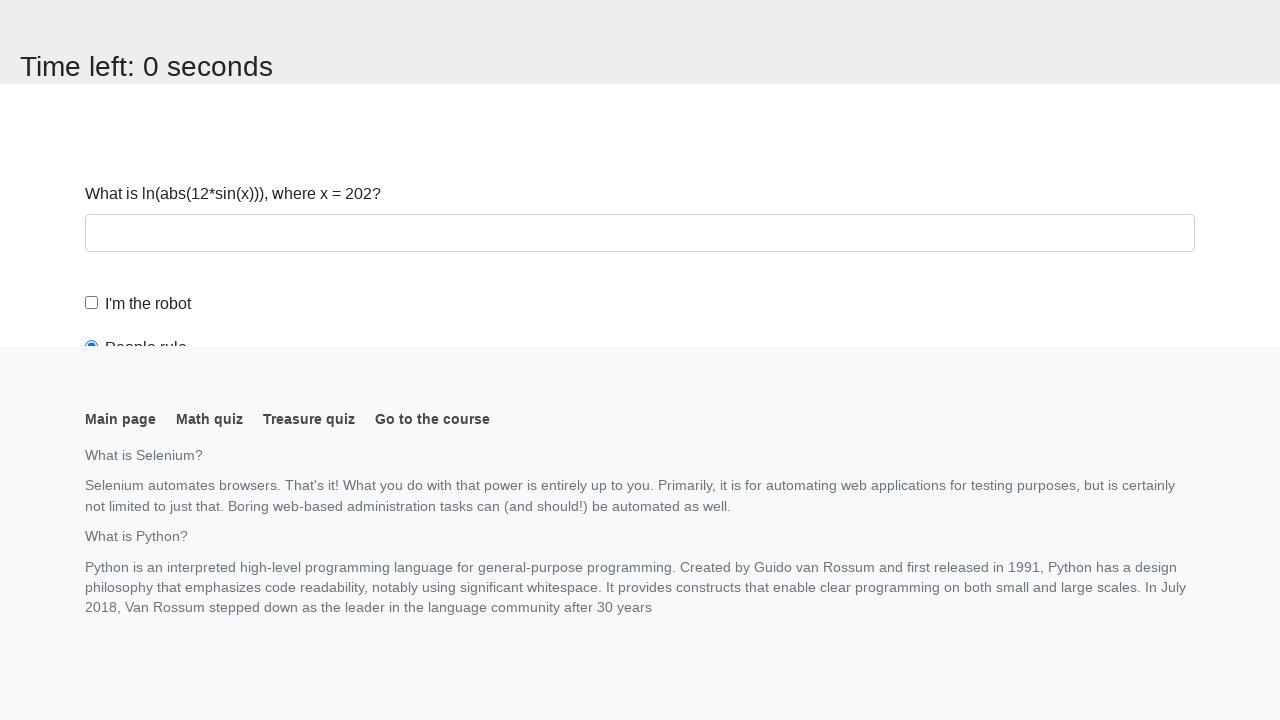